Tests multi-window handling by opening a new browser window, navigating to a courses page, extracting a course name, then switching back to the original window and filling a form field with the extracted text.

Starting URL: https://rahulshettyacademy.com/angularpractice/

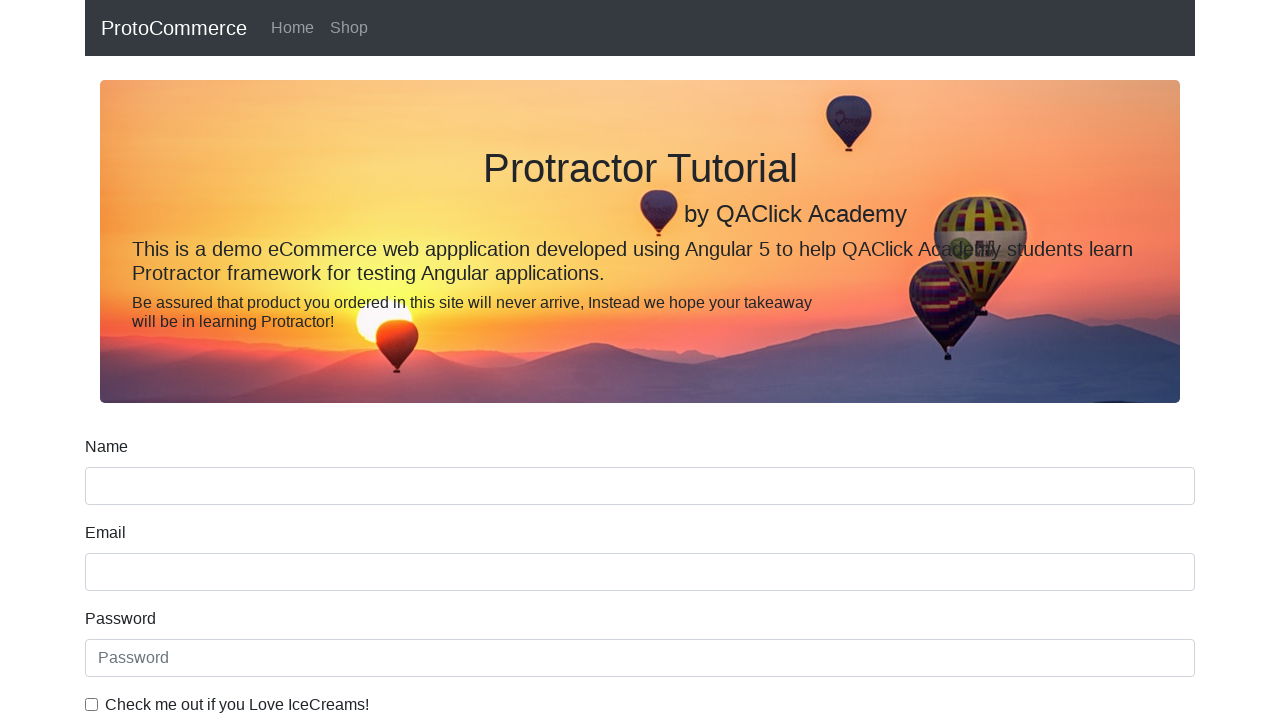

Opened a new browser window/tab
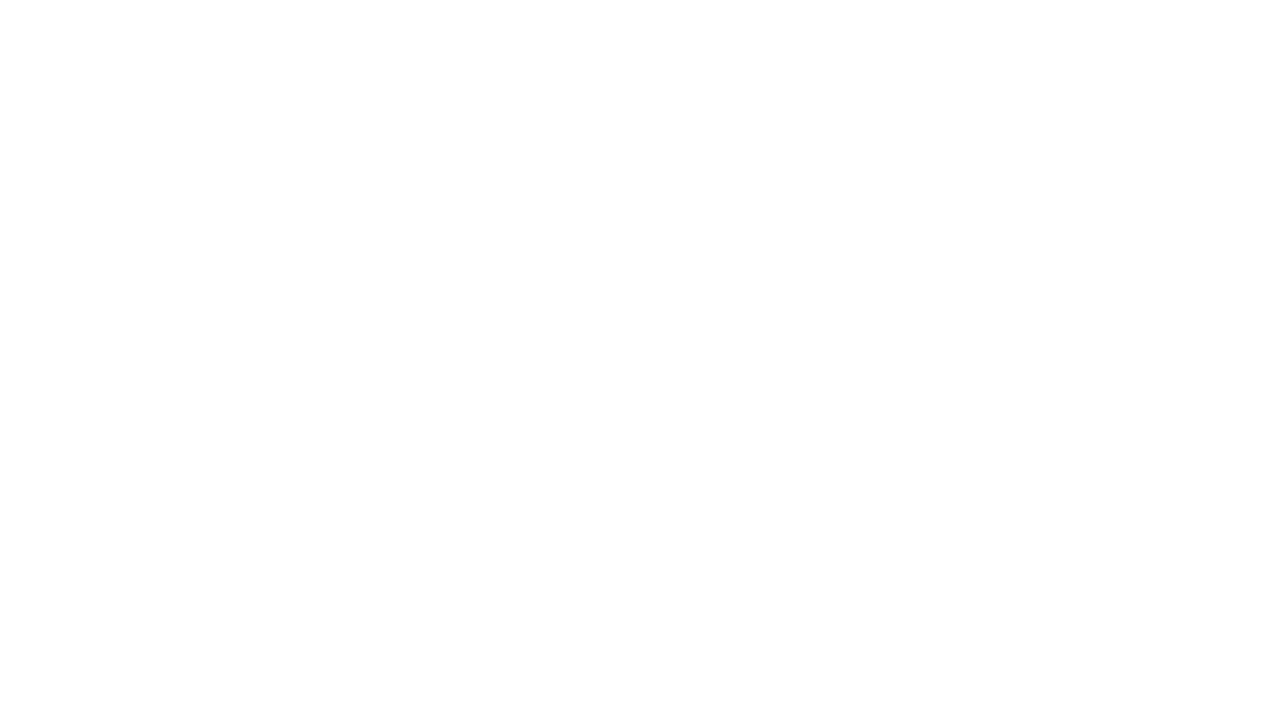

Navigated to Rahul Shetty Academy homepage in new window
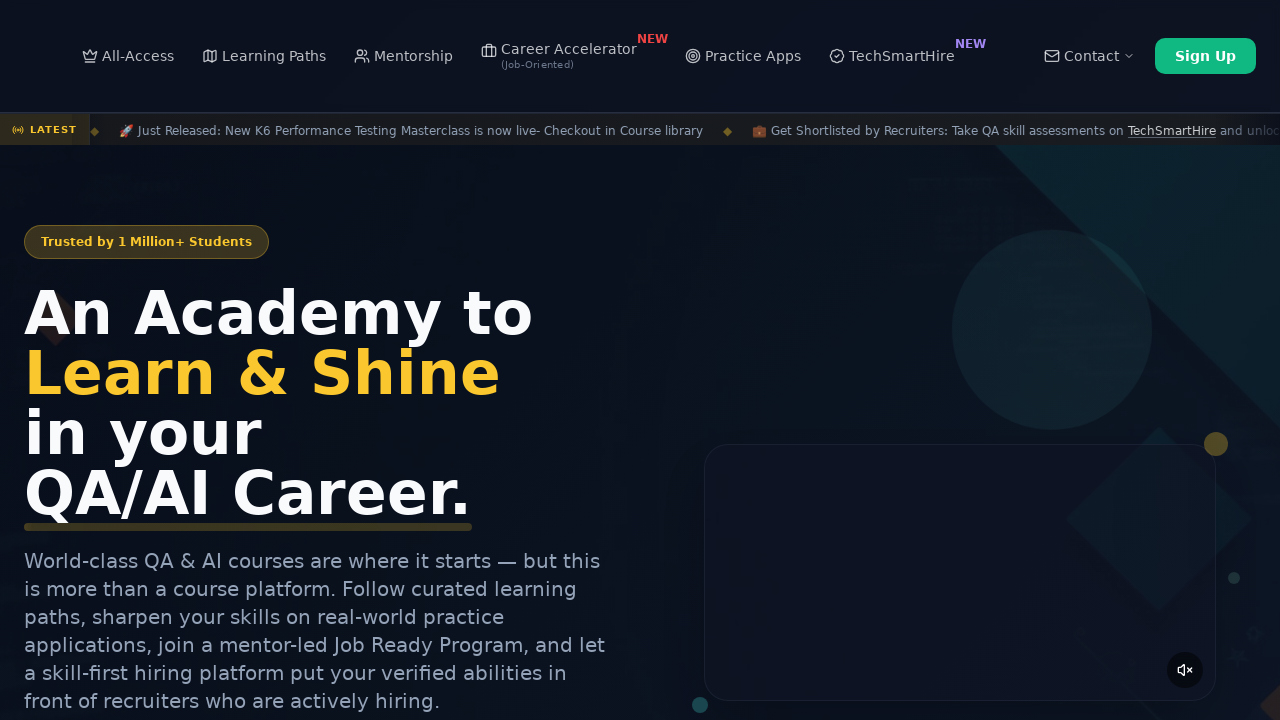

Course links loaded on the page
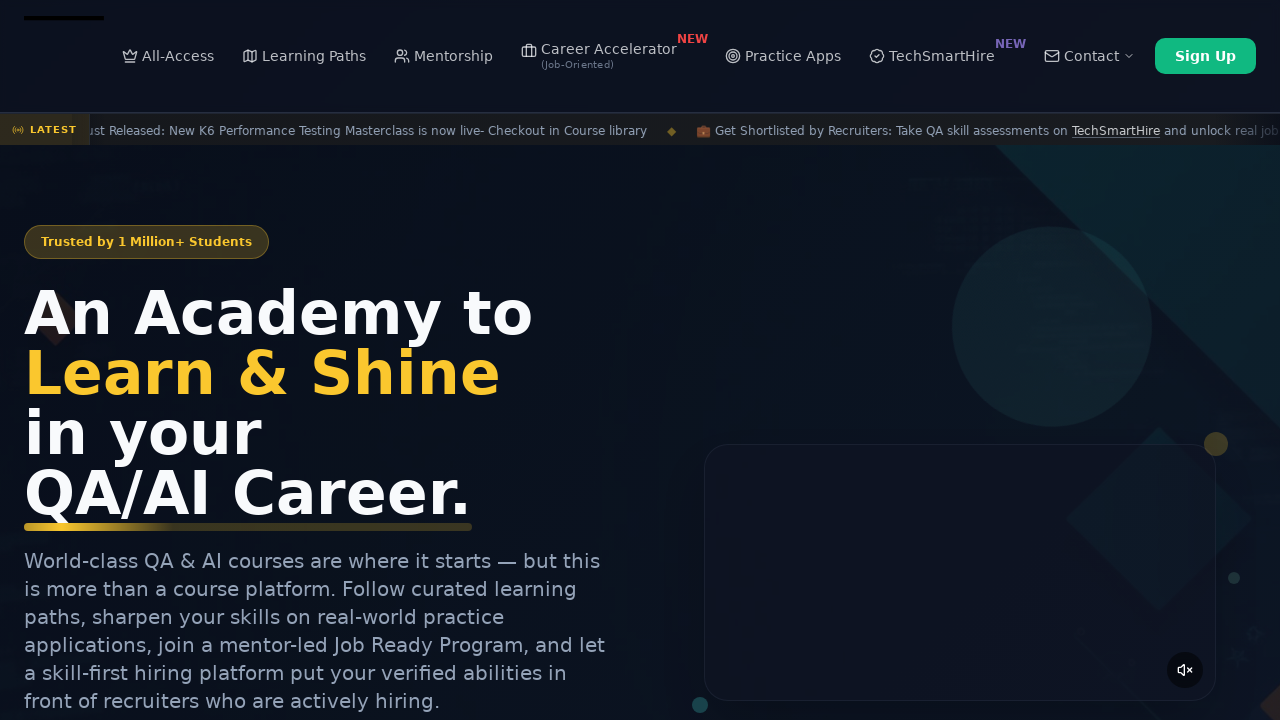

Located all course links on the page
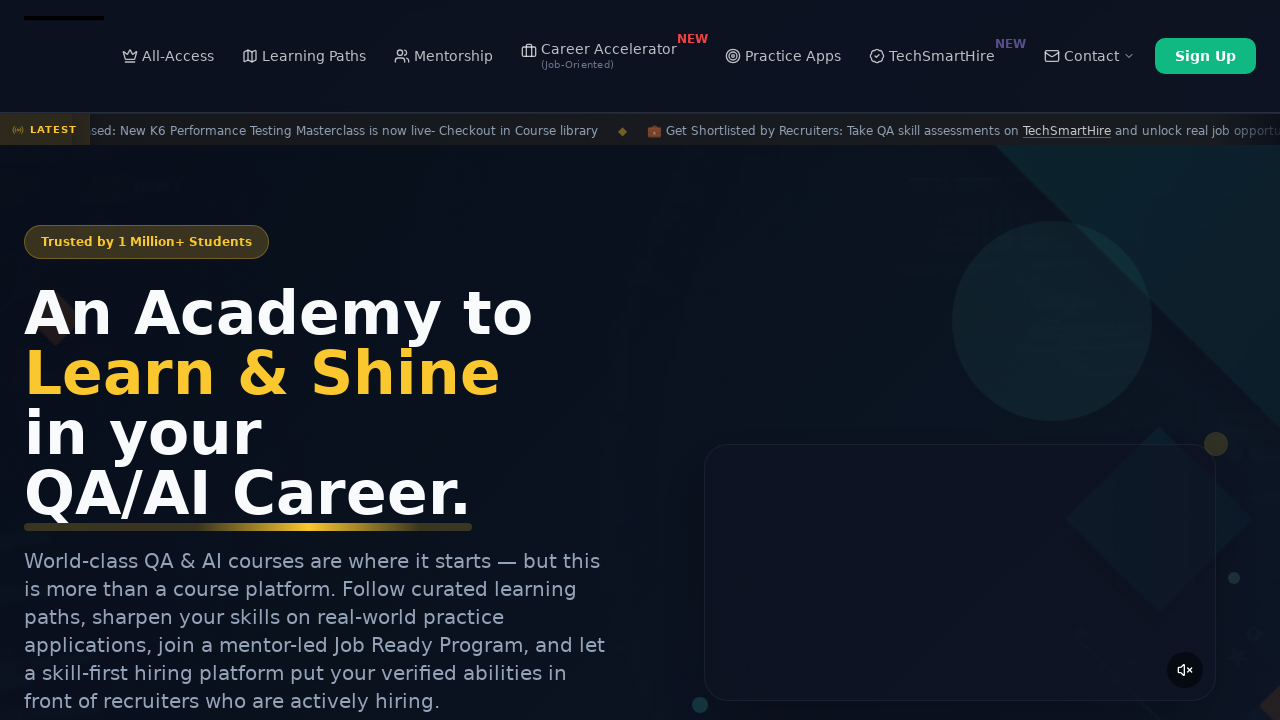

Extracted course name from second link: 'Playwright Testing'
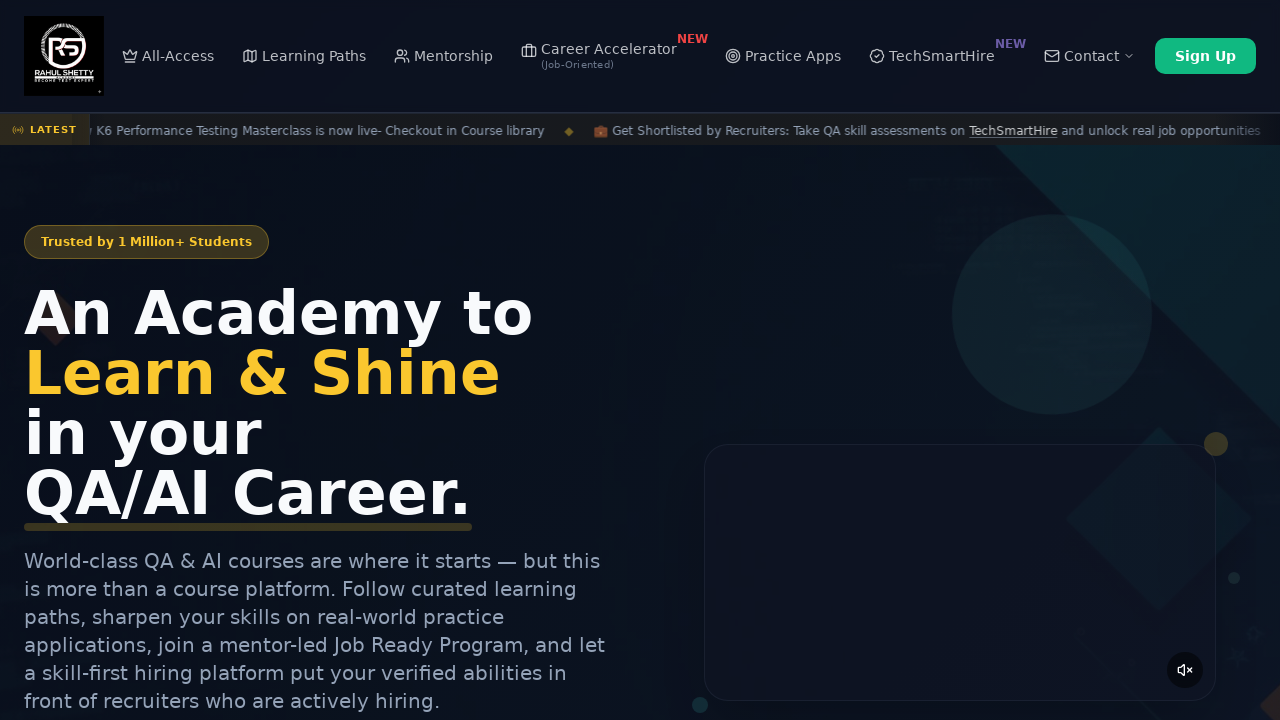

Filled name field with extracted course name: 'Playwright Testing' on [name='name']
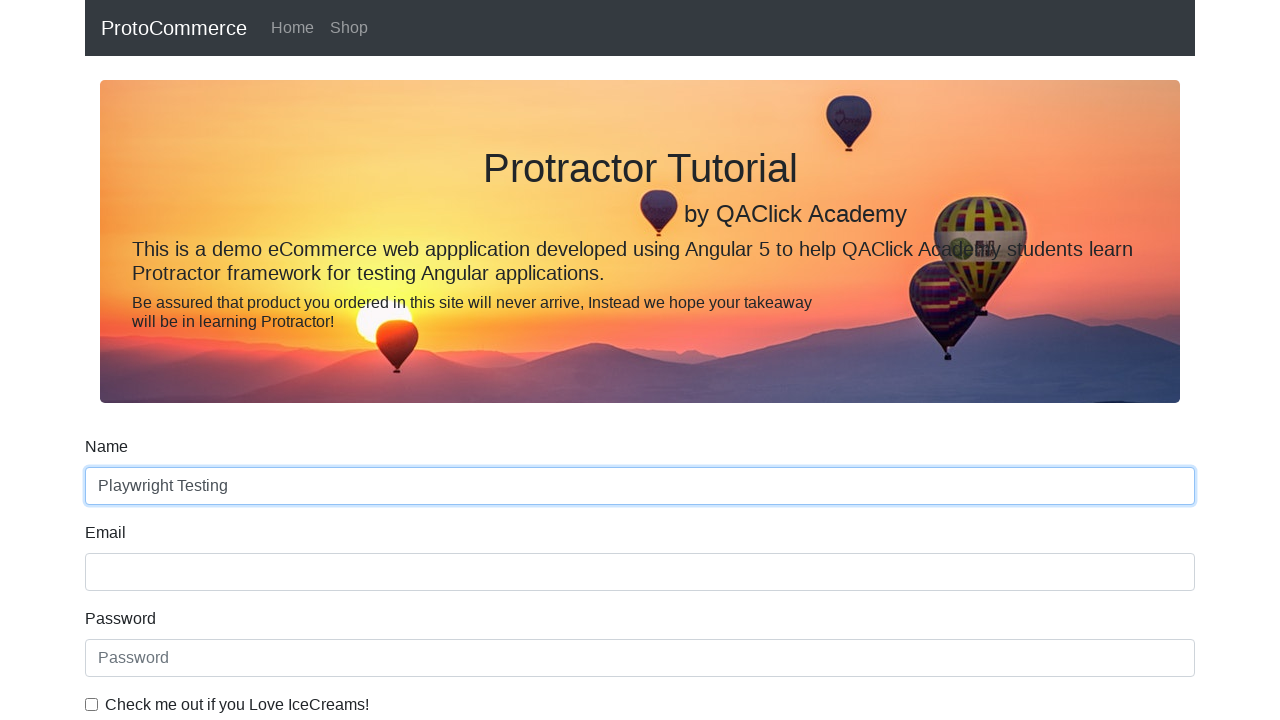

Closed the new browser window/tab
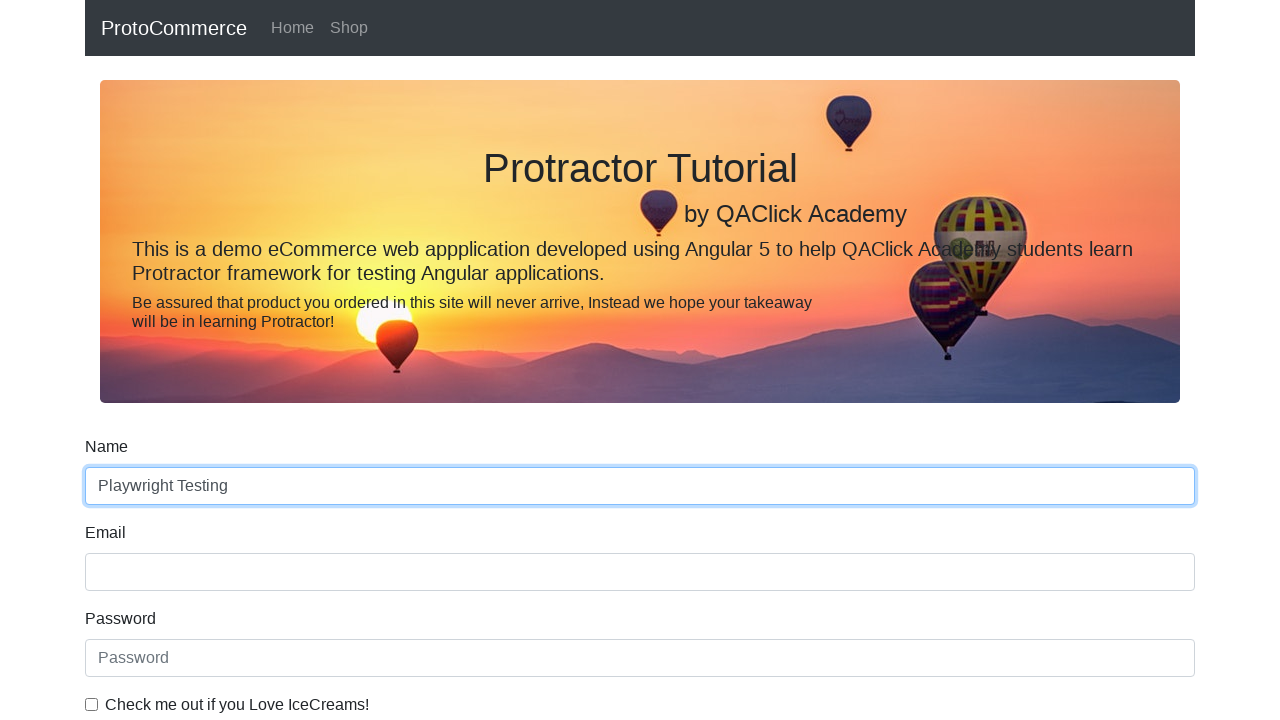

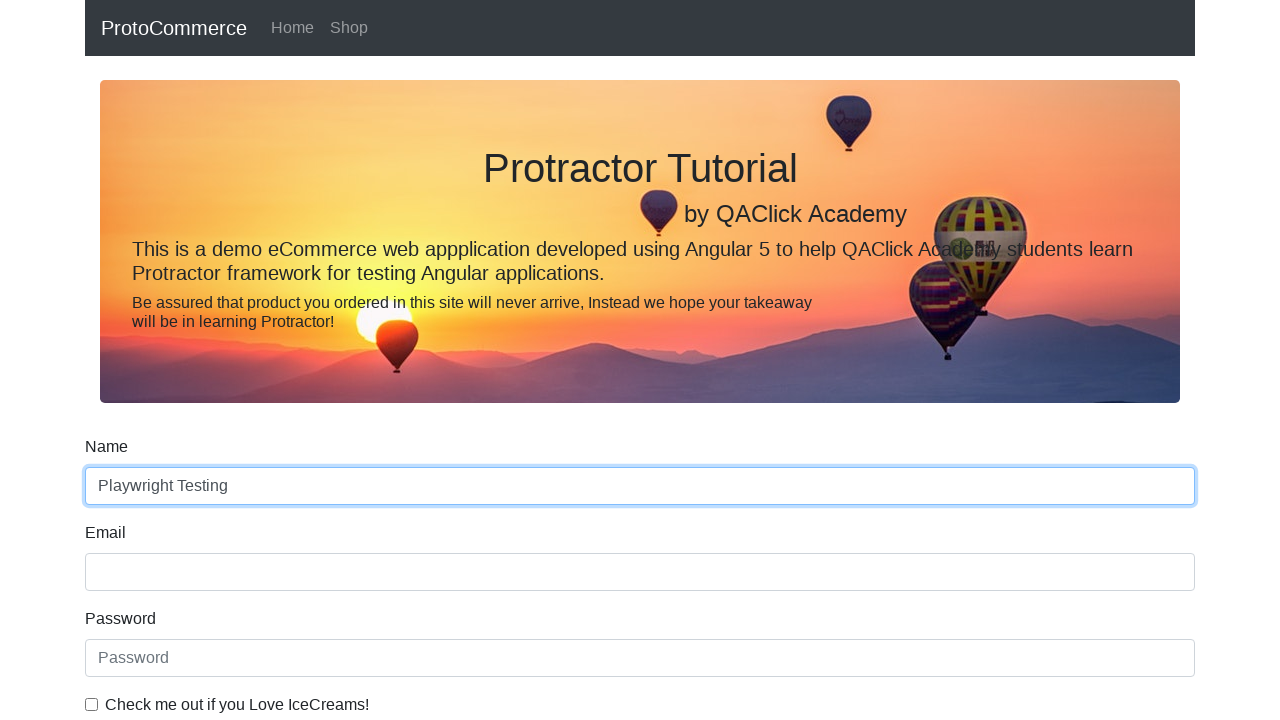